Tests navigation to the "Post a Job" page by clicking the link and verifying the page title

Starting URL: https://alchemy.hguy.co/jobs

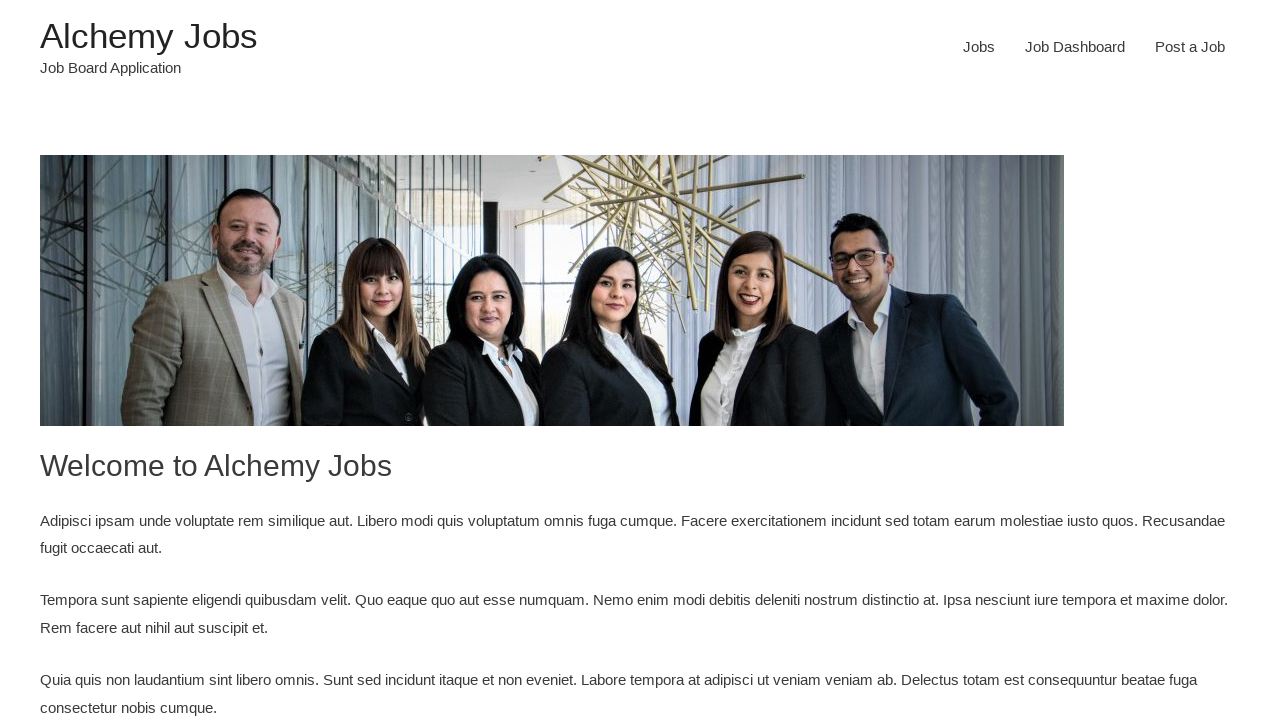

Clicked 'Post a Job' link at (1190, 47) on text=Post a Job
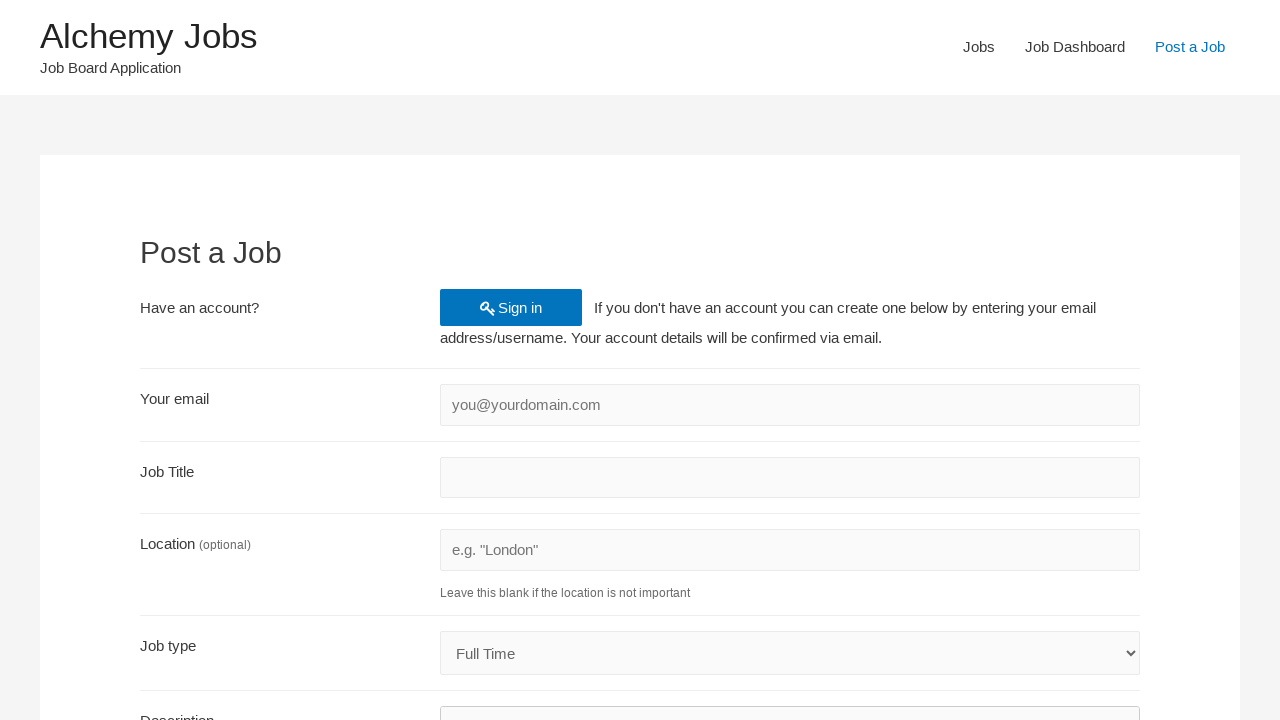

Post a Job page loaded
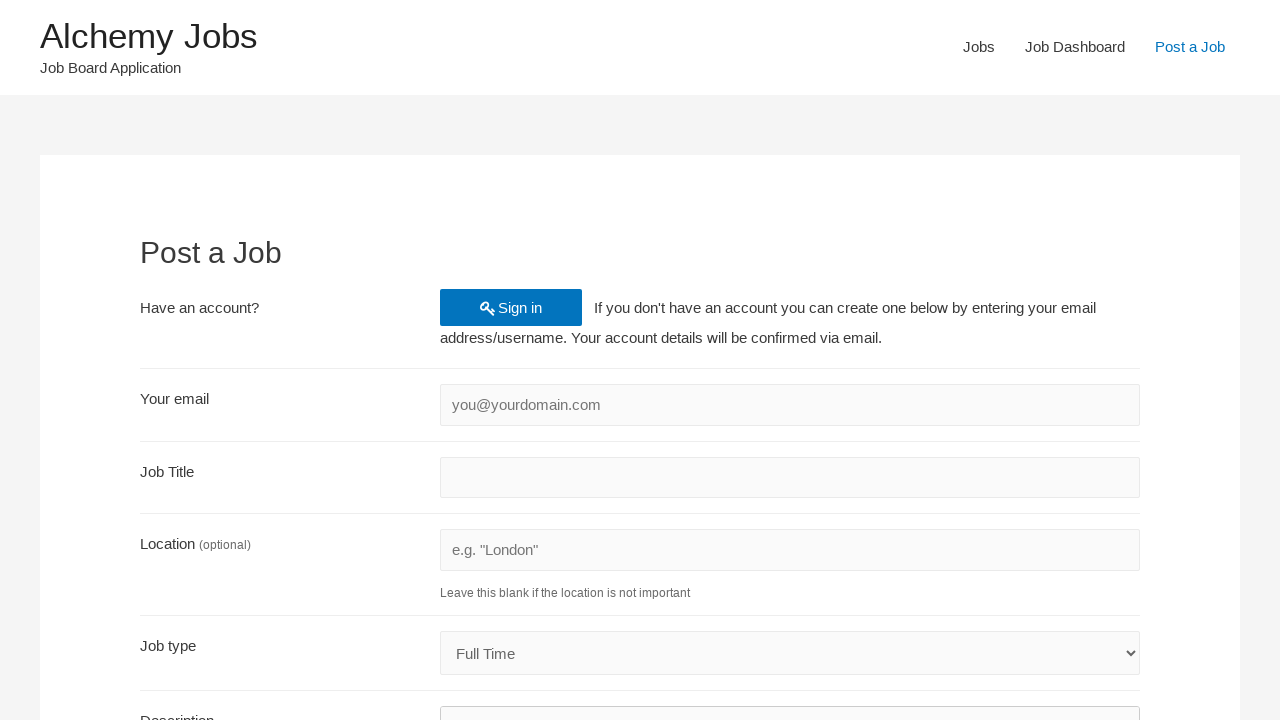

Verified page title is 'Post a Job – Alchemy Jobs'
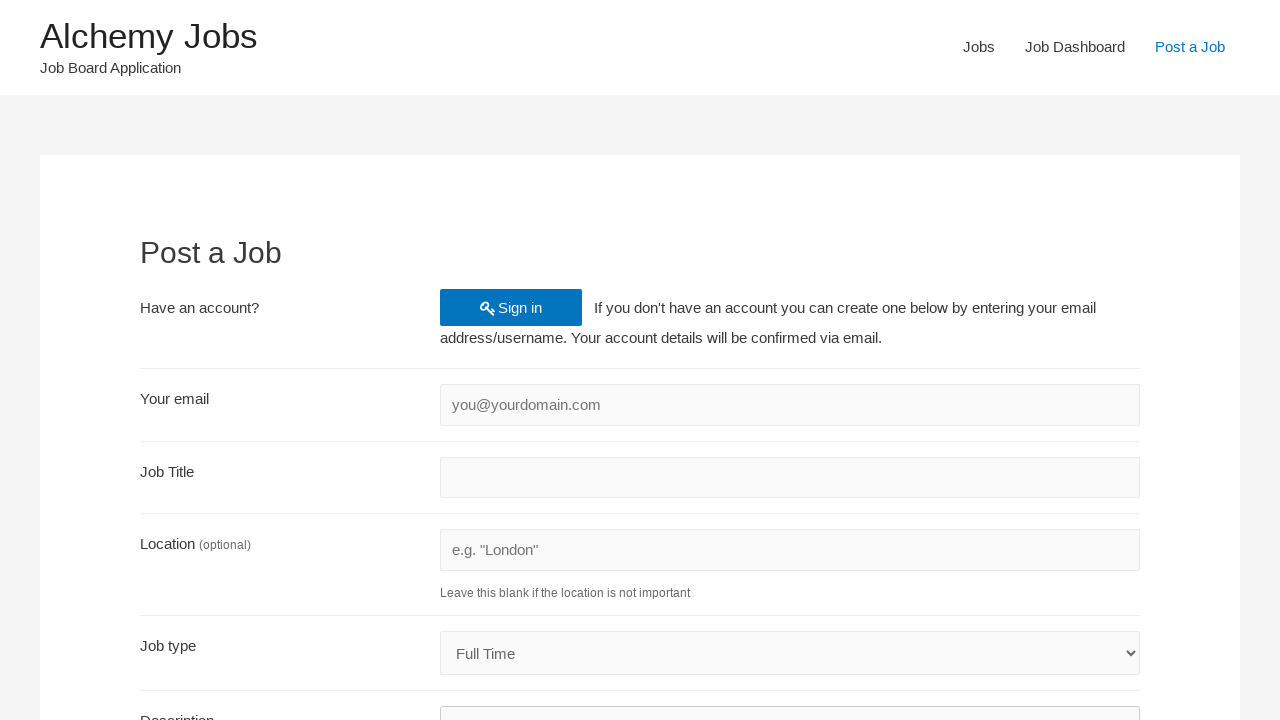

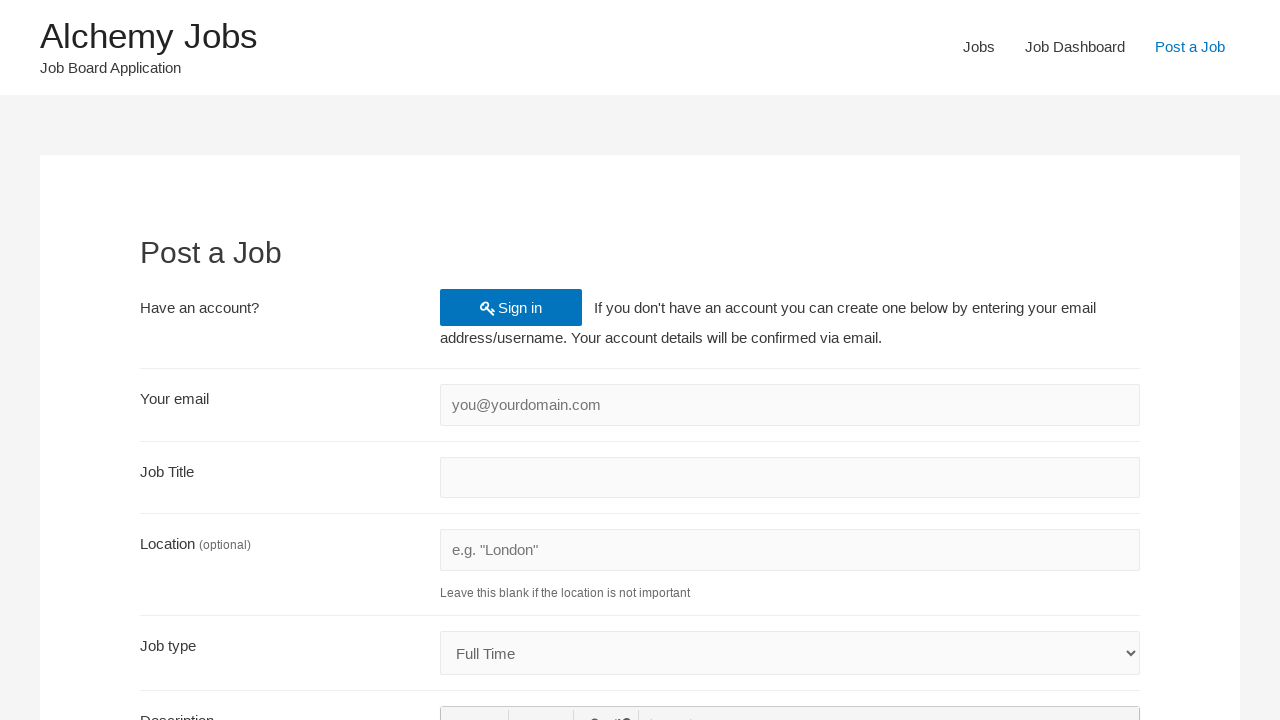